Navigates to youtube.com and verifies the page URL is correct

Starting URL: https://www.youtube.com/

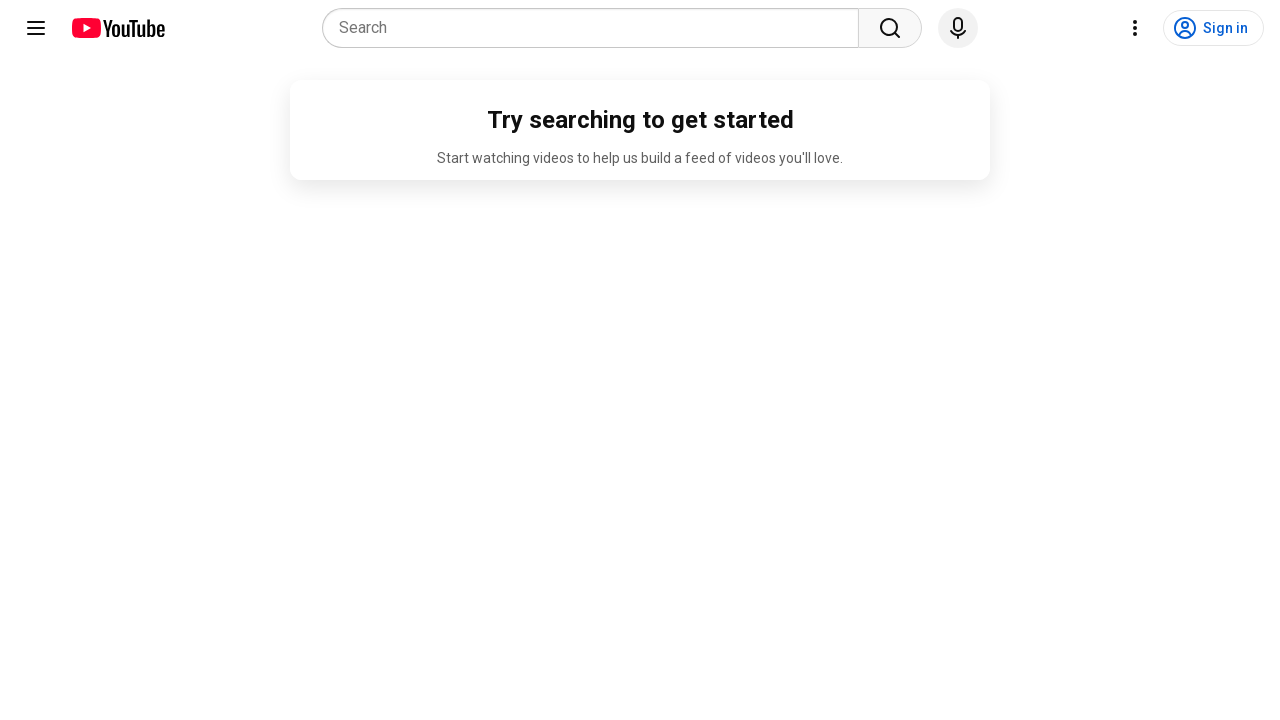

Navigated to YouTube homepage
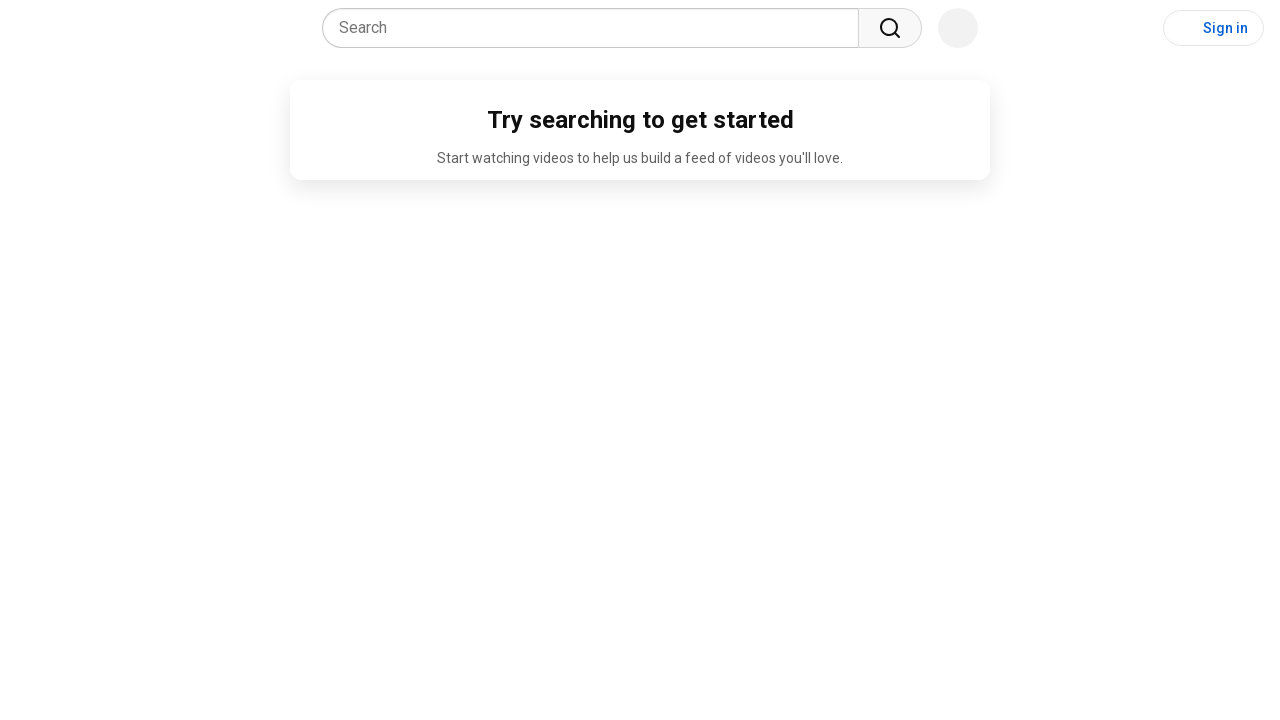

Retrieved current page URL
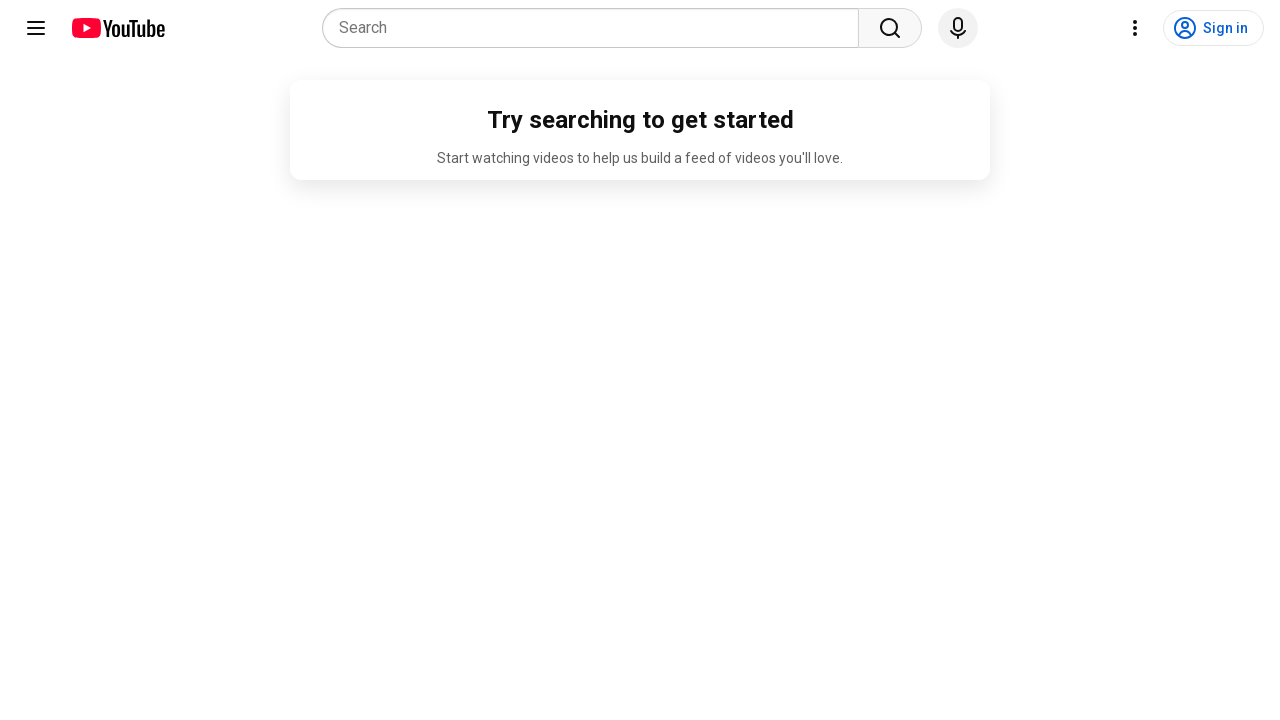

URL verification passed - page loaded correctly
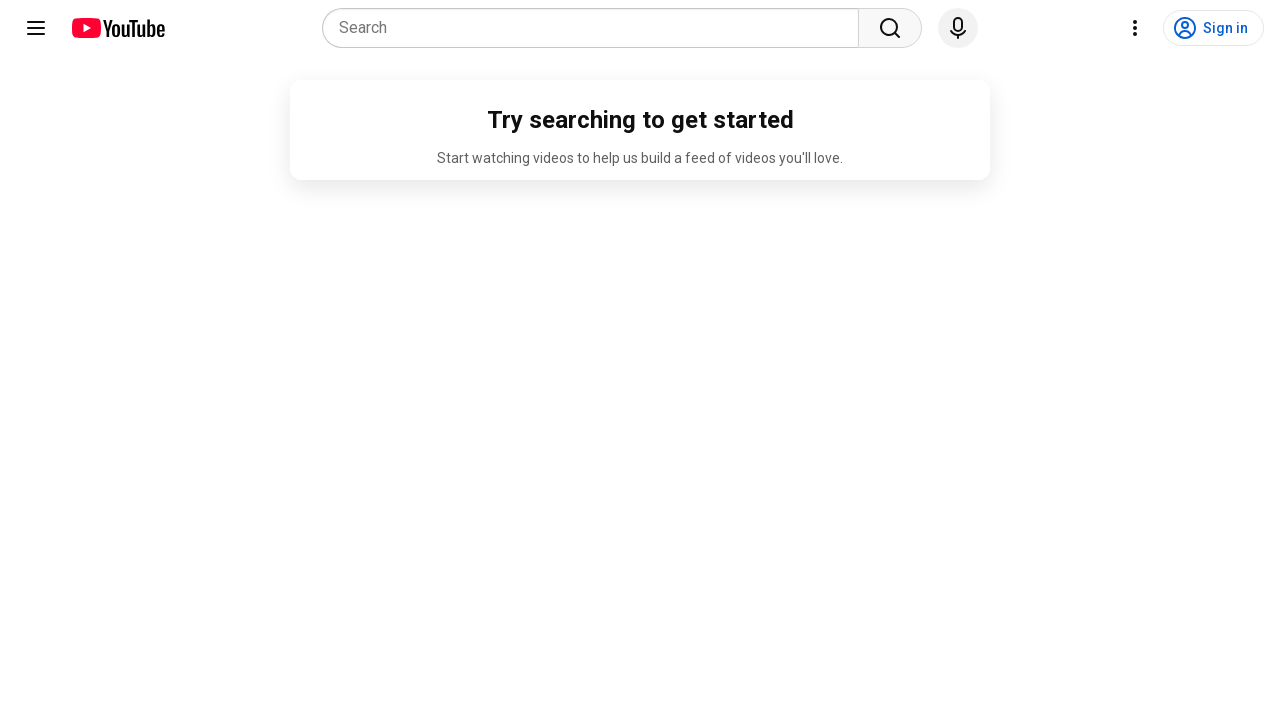

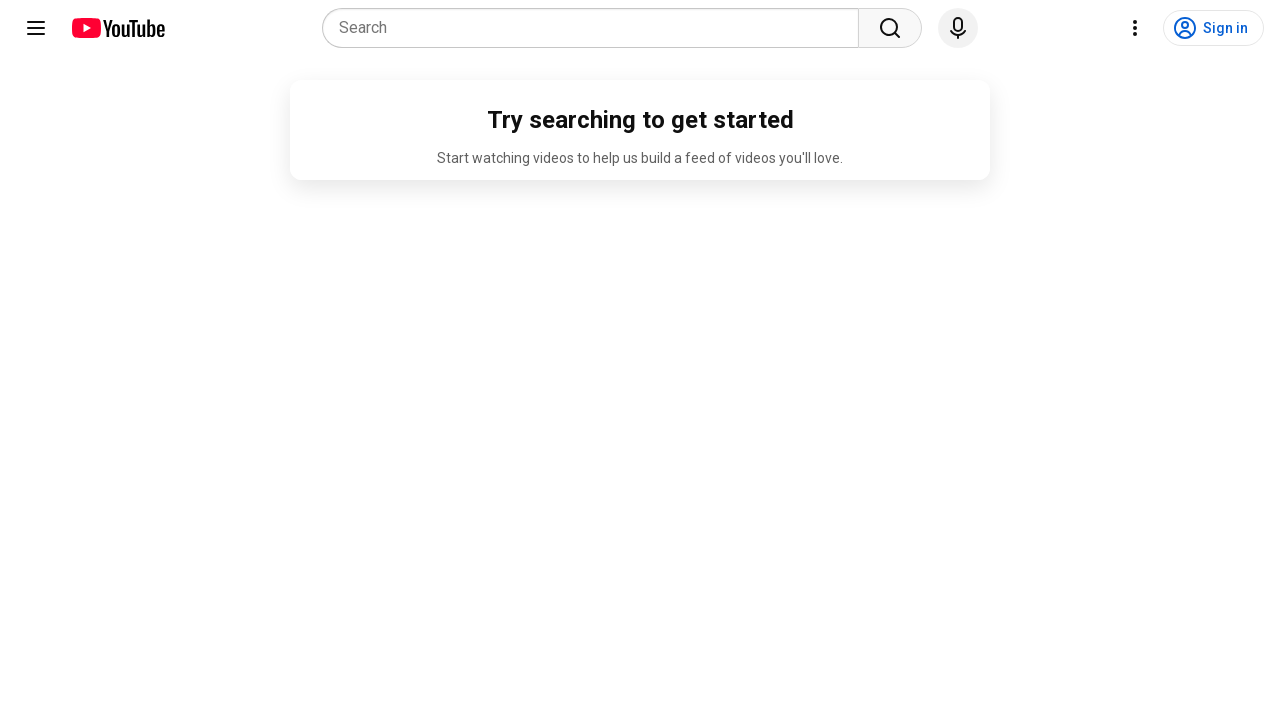